Tests filtering to show only active (non-completed) todo items and using browser back button

Starting URL: https://demo.playwright.dev/todomvc

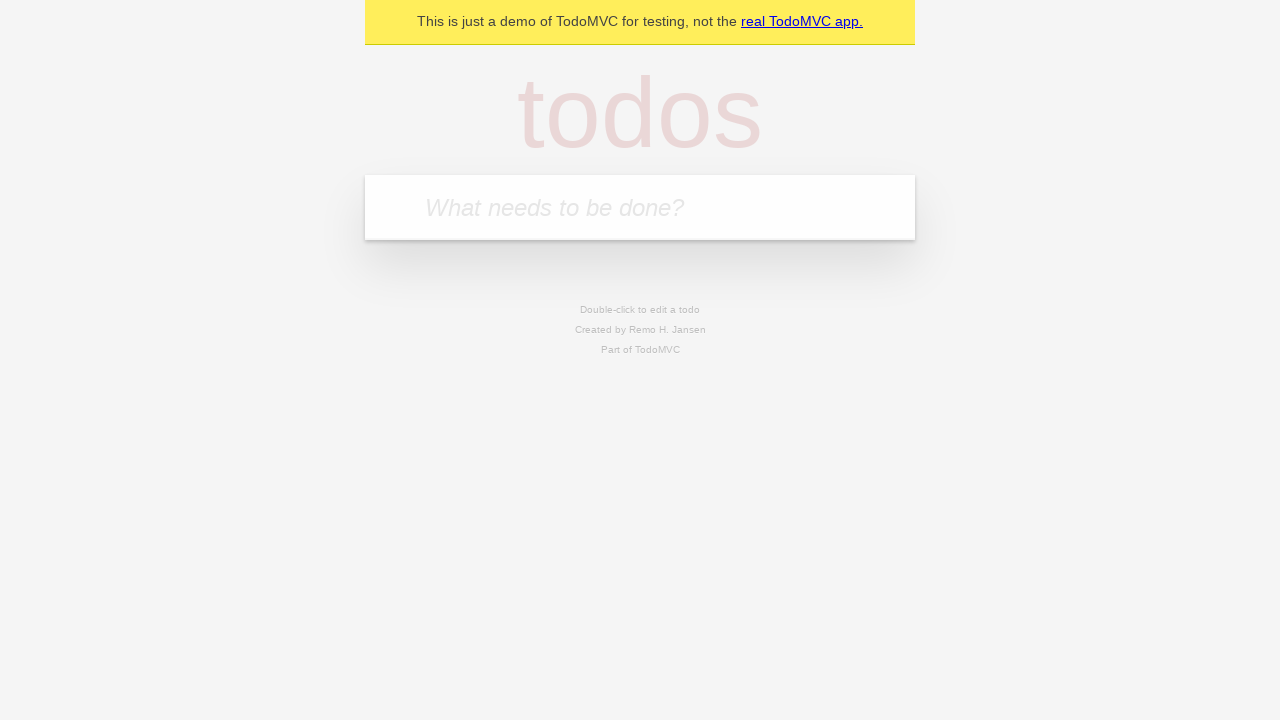

Filled todo input with 'buy some cheese' on internal:attr=[placeholder="What needs to be done?"i]
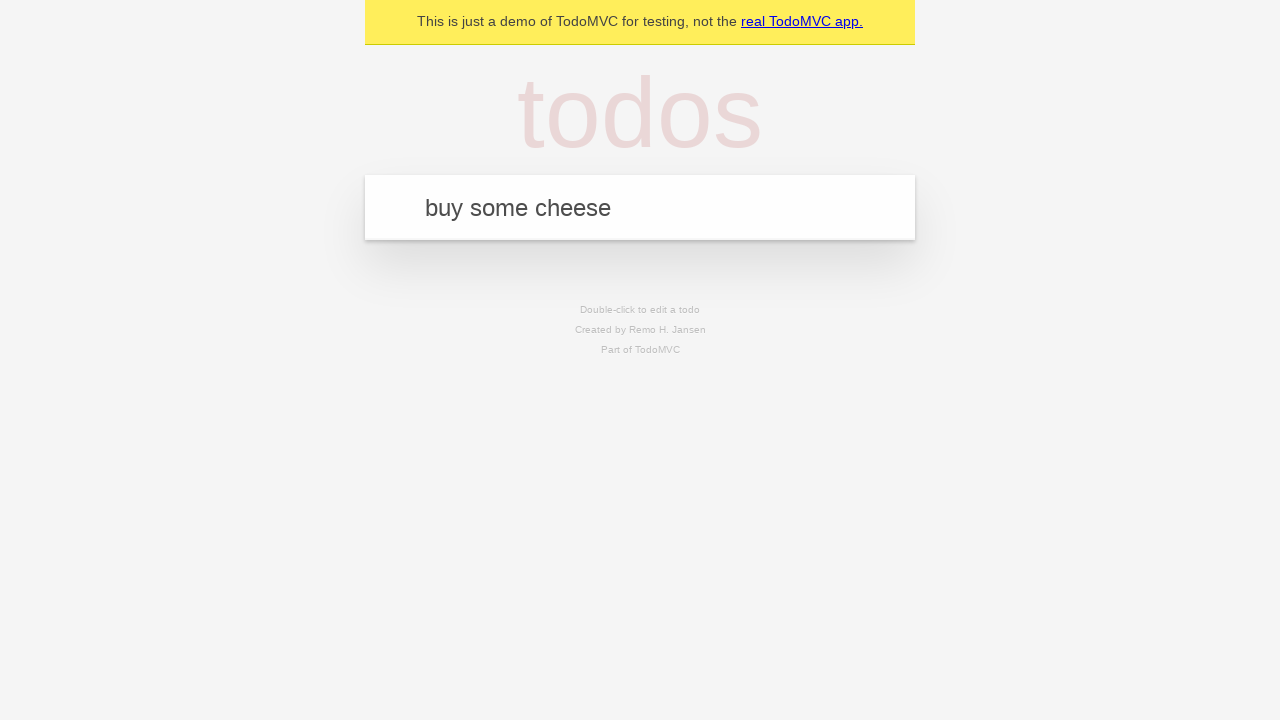

Pressed Enter to add todo 'buy some cheese' on internal:attr=[placeholder="What needs to be done?"i]
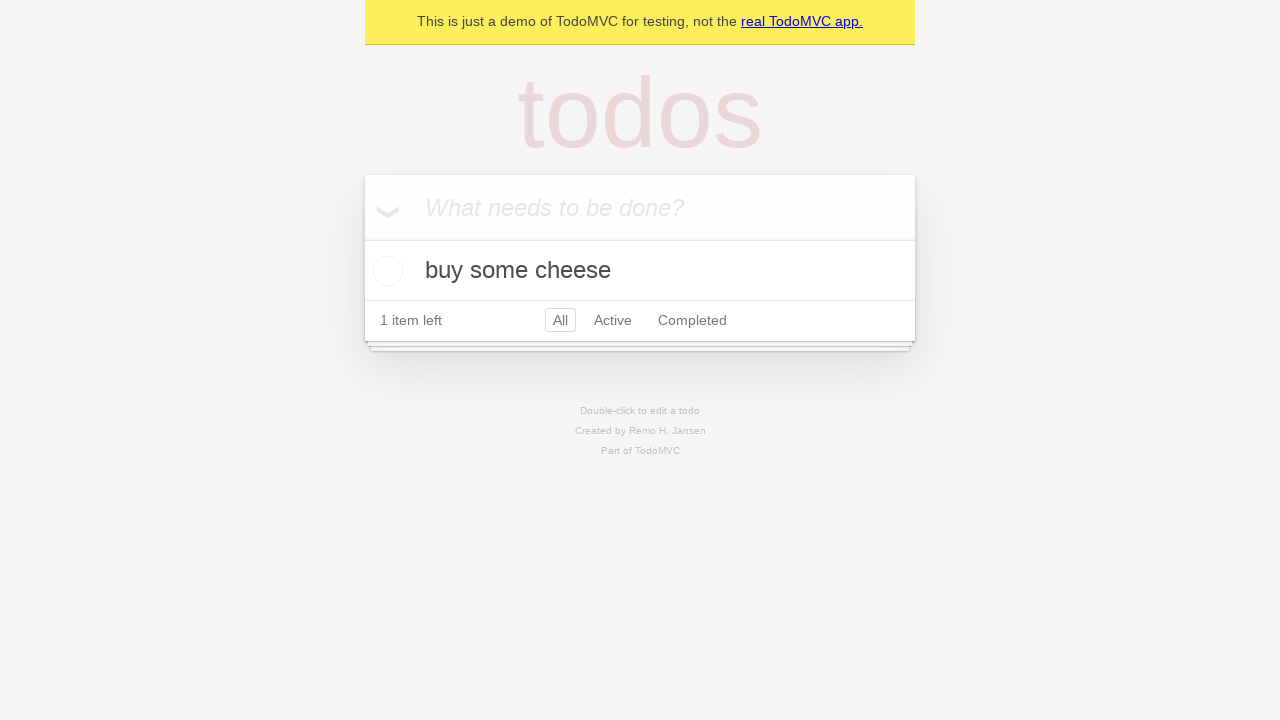

Filled todo input with 'feed the cat' on internal:attr=[placeholder="What needs to be done?"i]
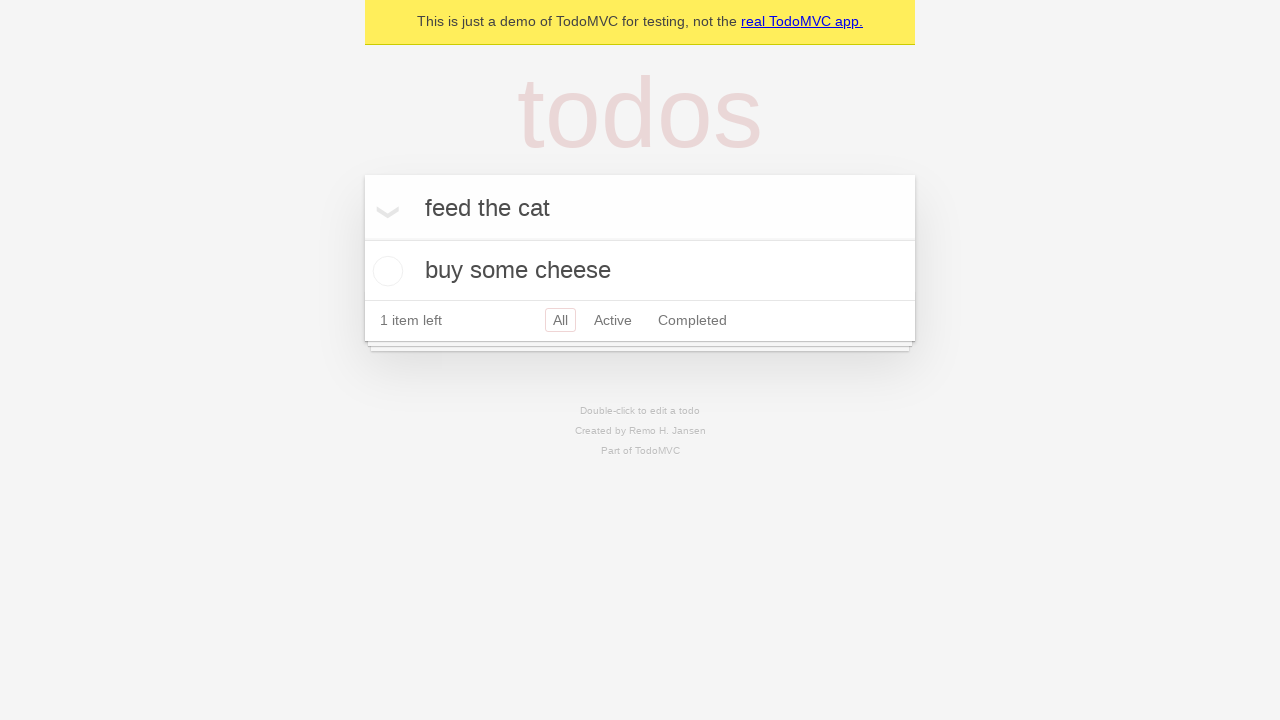

Pressed Enter to add todo 'feed the cat' on internal:attr=[placeholder="What needs to be done?"i]
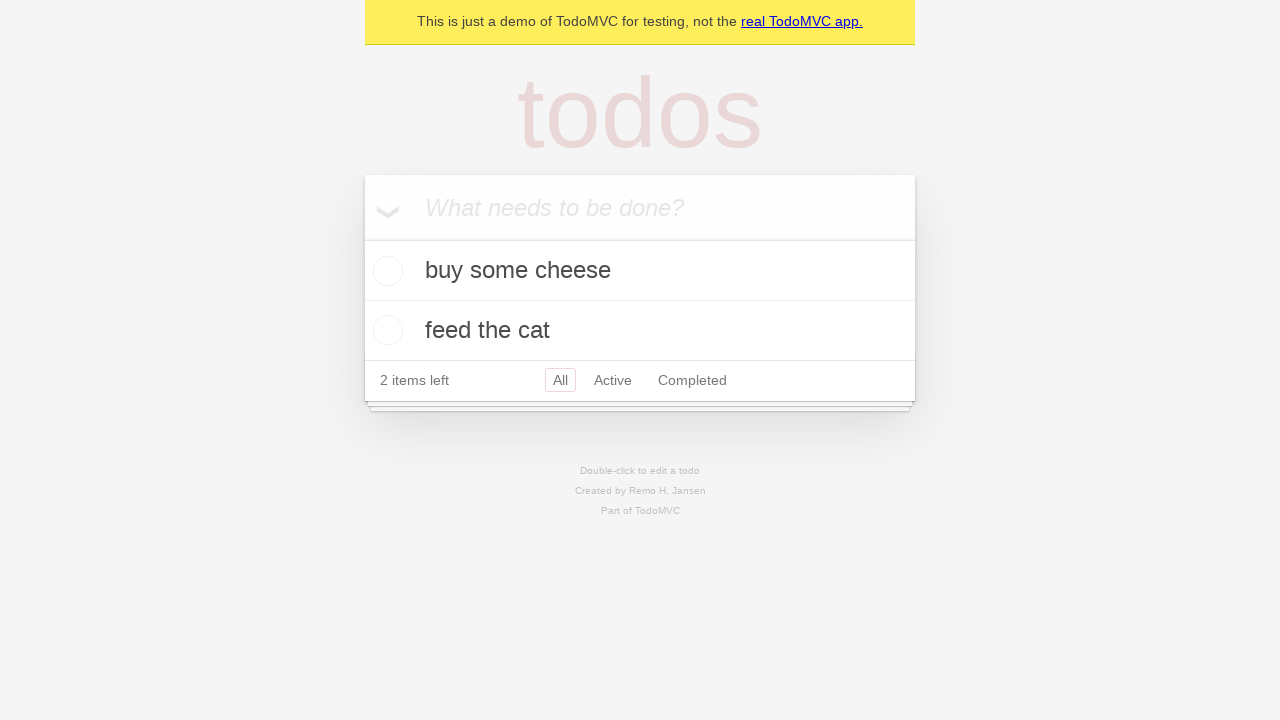

Filled todo input with 'book a doctors appointment' on internal:attr=[placeholder="What needs to be done?"i]
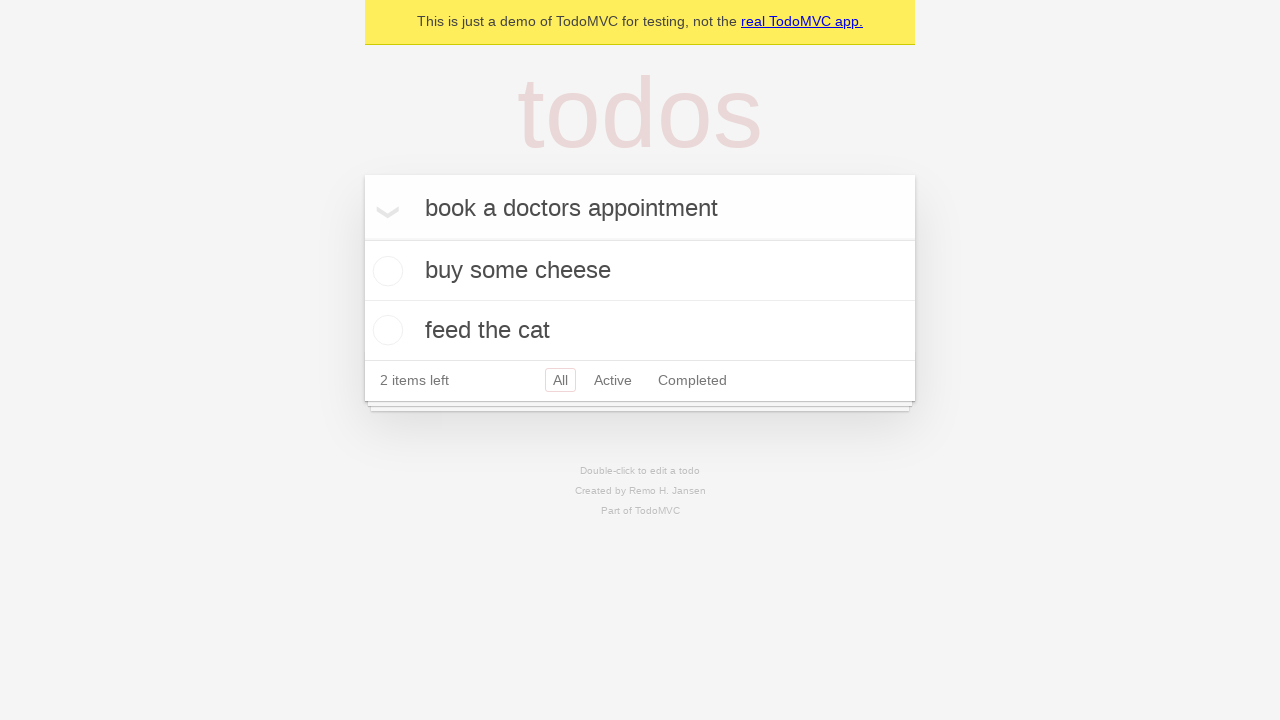

Pressed Enter to add todo 'book a doctors appointment' on internal:attr=[placeholder="What needs to be done?"i]
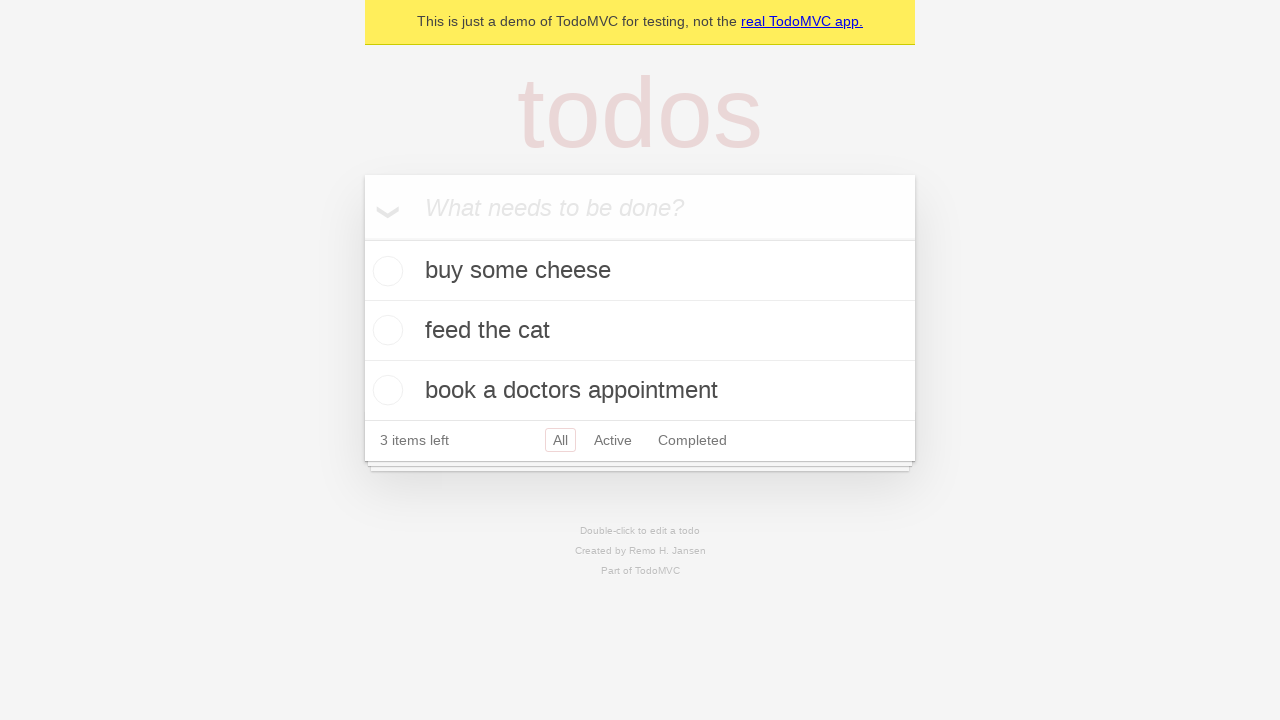

Checked the second todo item at (385, 330) on internal:testid=[data-testid="todo-item"s] >> nth=1 >> internal:role=checkbox
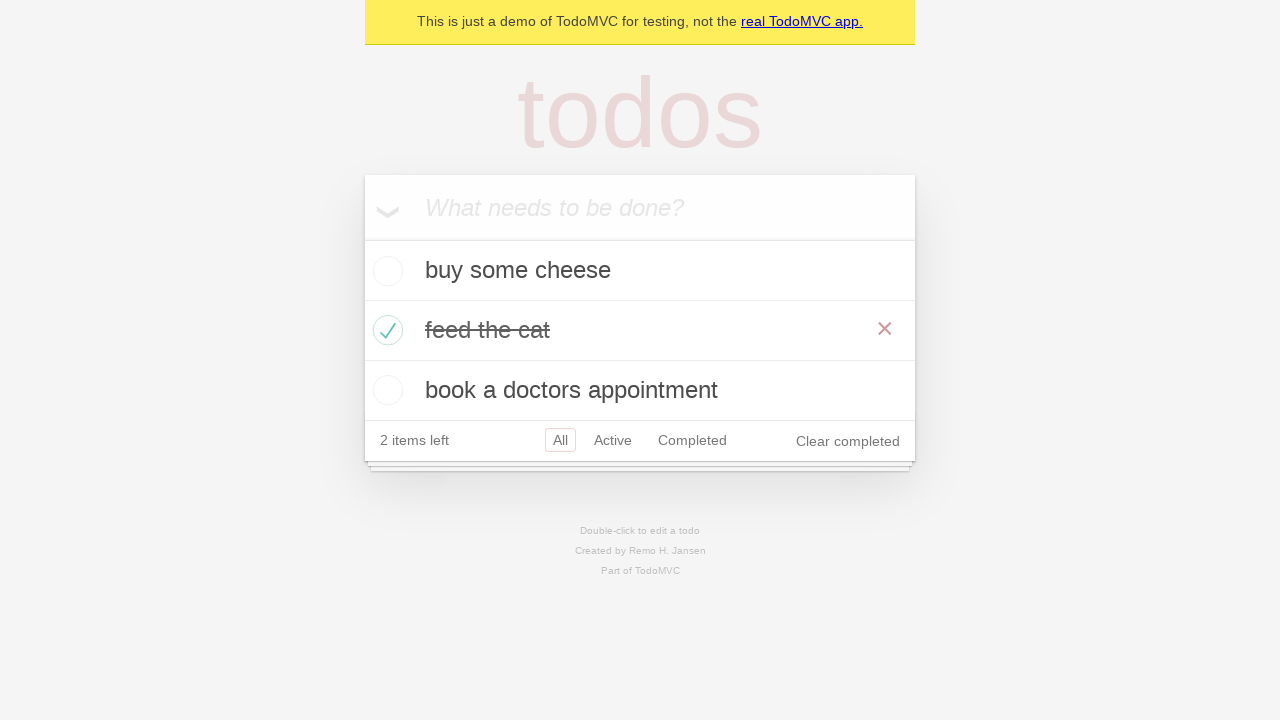

Clicked 'All' filter link at (560, 440) on internal:role=link[name="All"i]
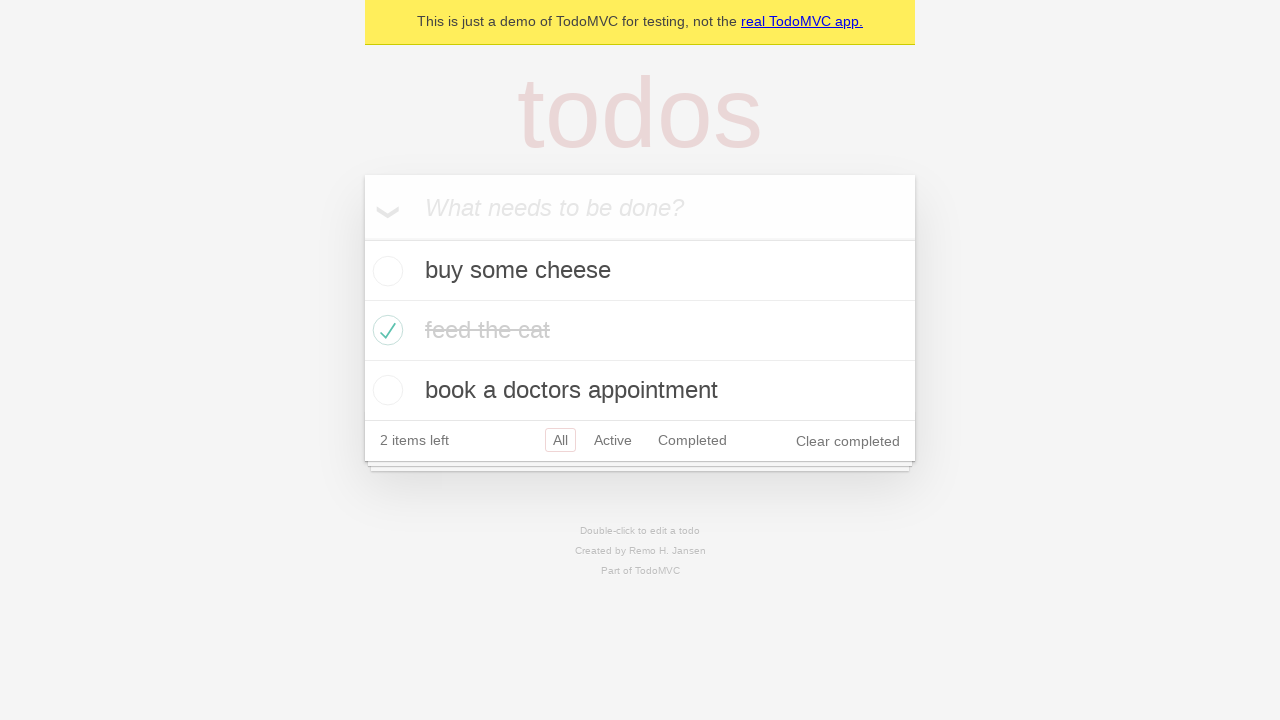

Clicked 'Active' filter link to show only non-completed todos at (613, 440) on internal:role=link[name="Active"i]
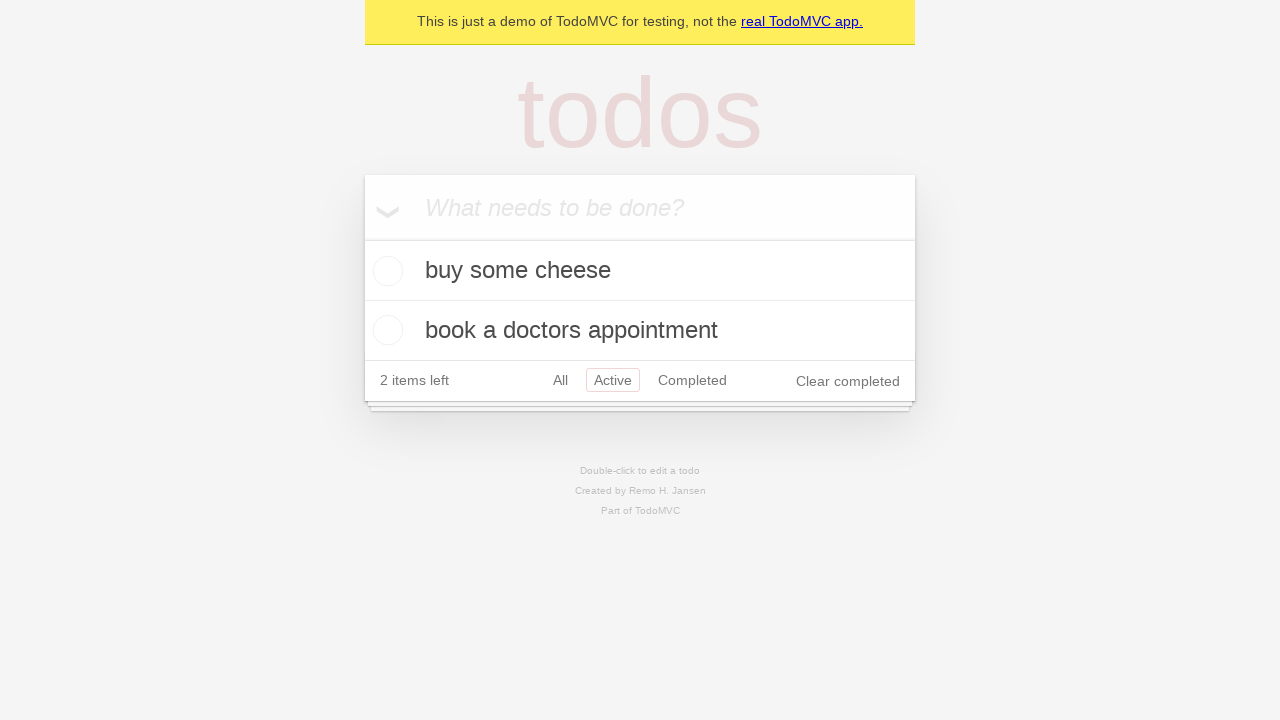

Clicked 'Completed' filter link to show only completed todos at (692, 380) on internal:role=link[name="Completed"i]
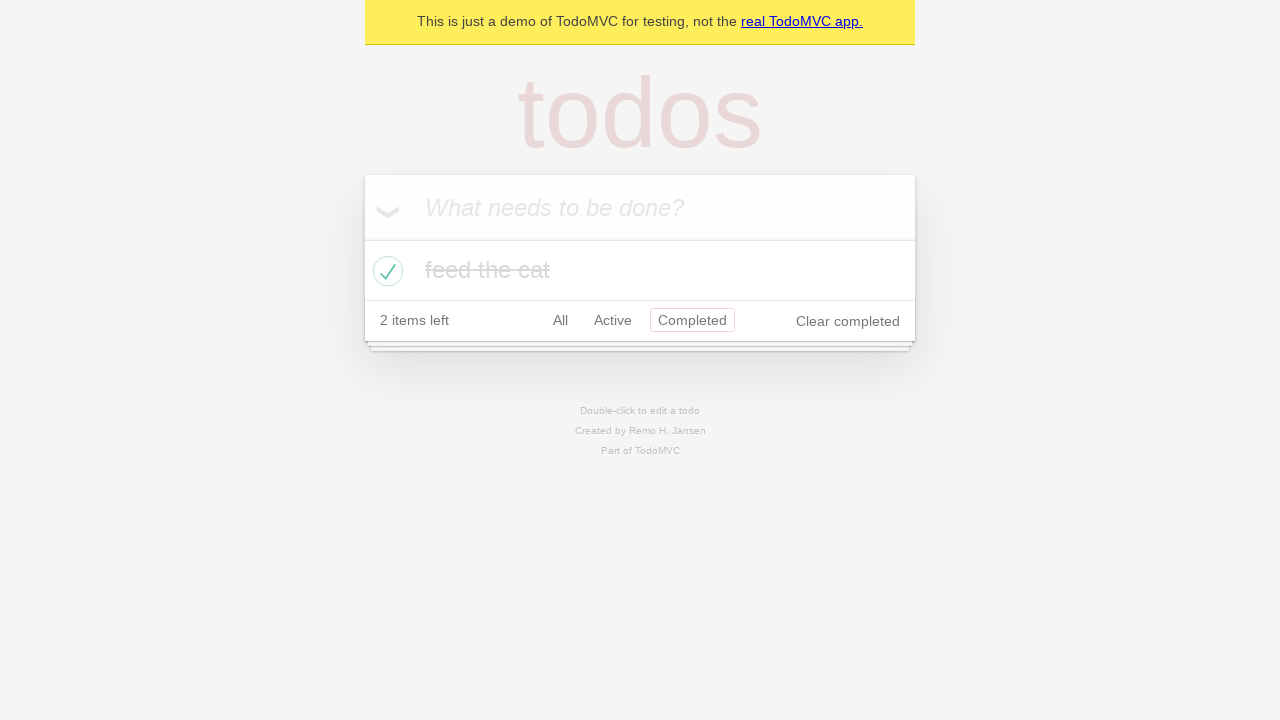

Navigated back to 'Active' filter using browser back button
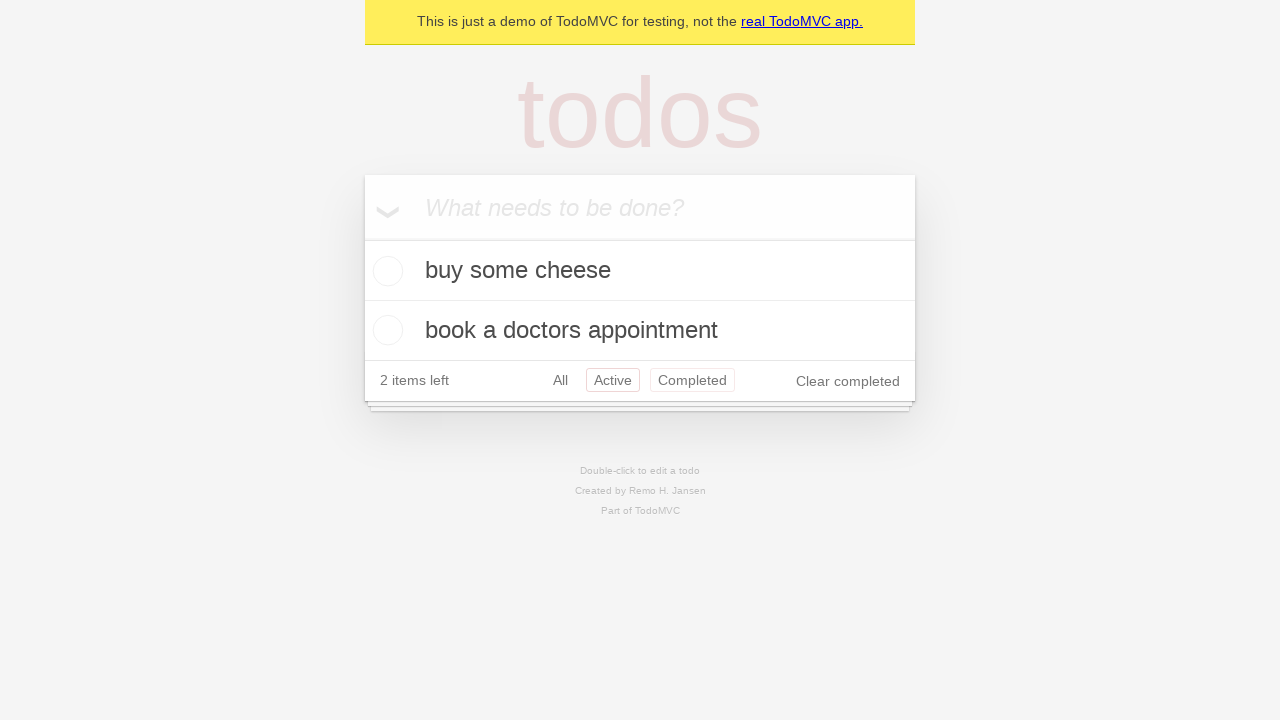

Navigated back to 'All' filter using browser back button
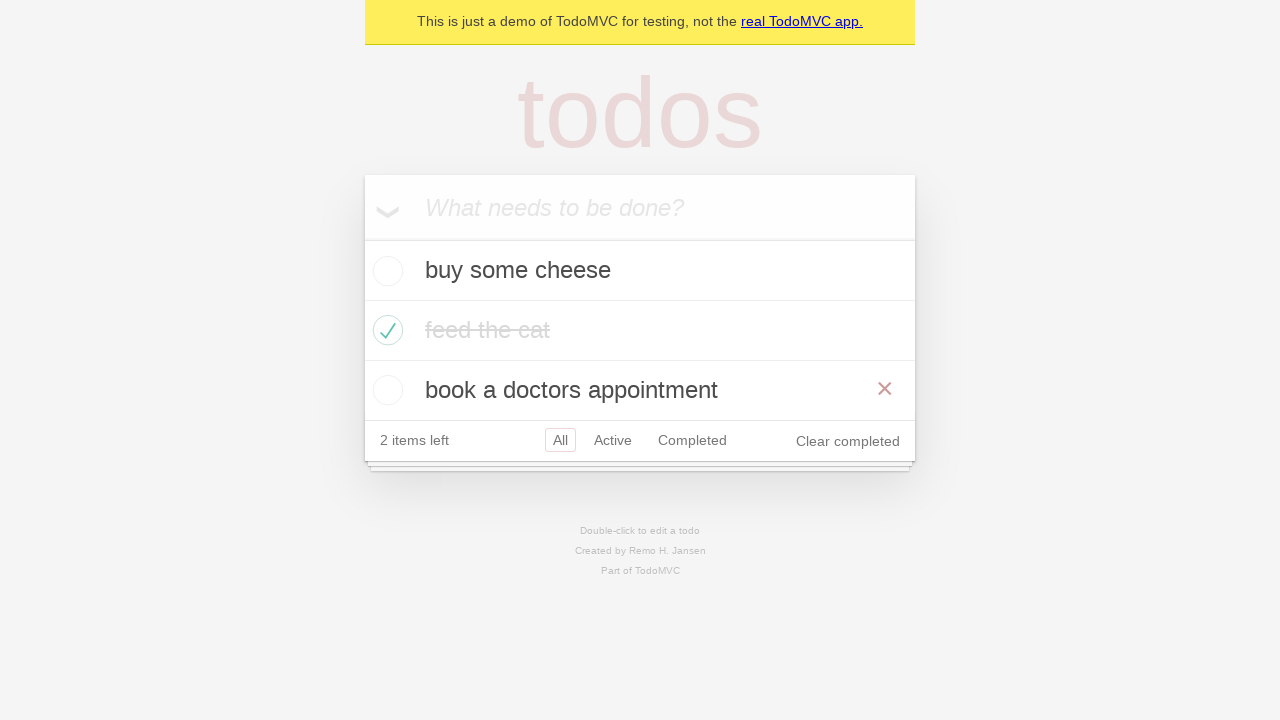

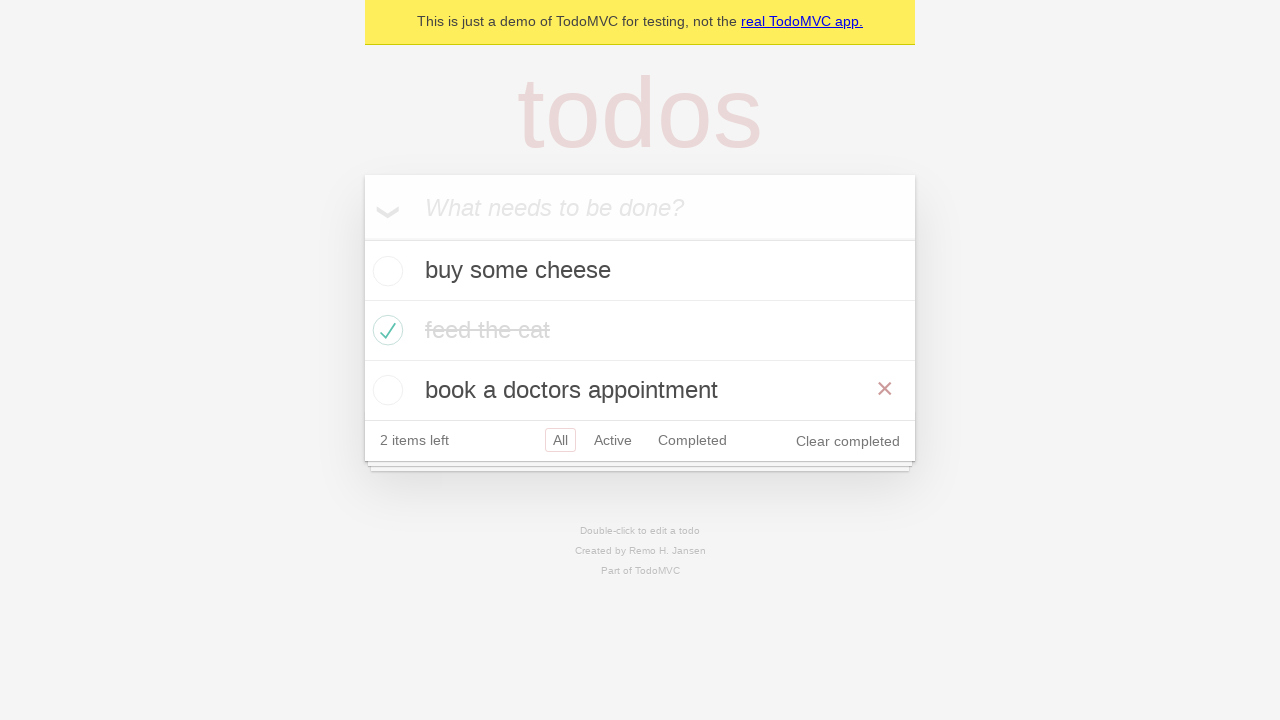